Navigates to TechProEducation homepage and verifies that the current URL matches the expected URL

Starting URL: https://www.techproeducation.com/

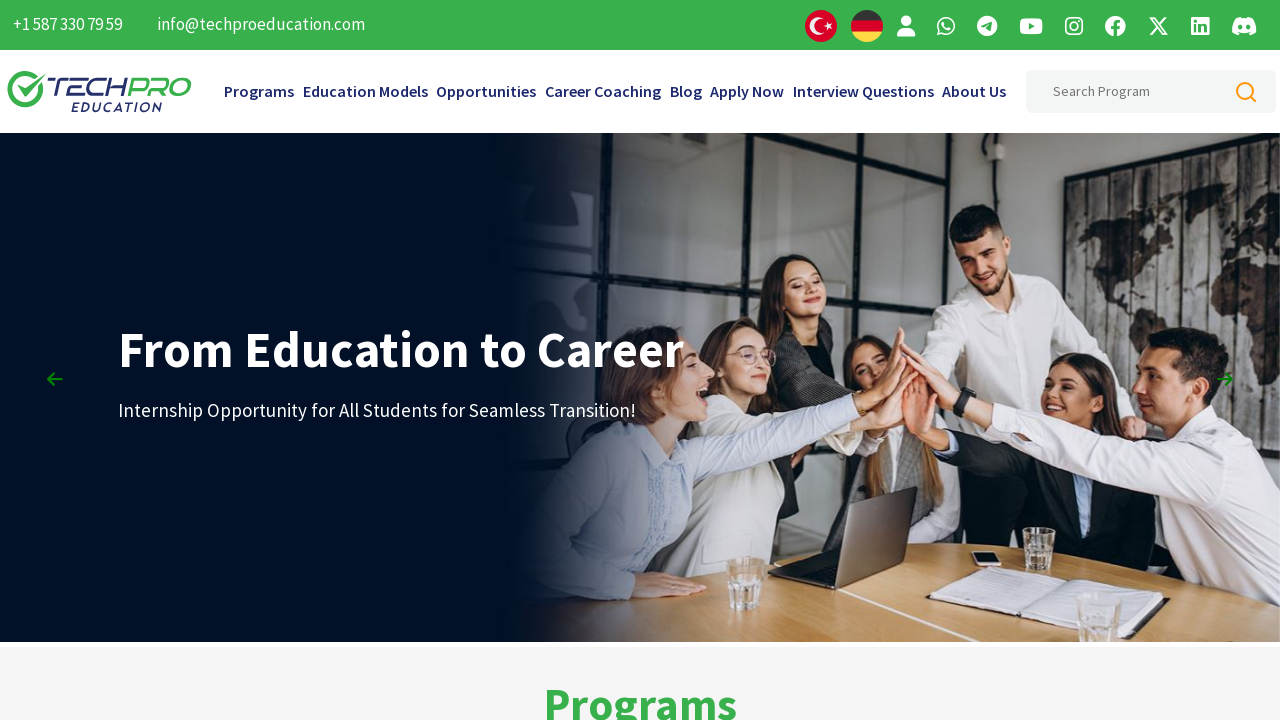

Navigated to TechProEducation homepage
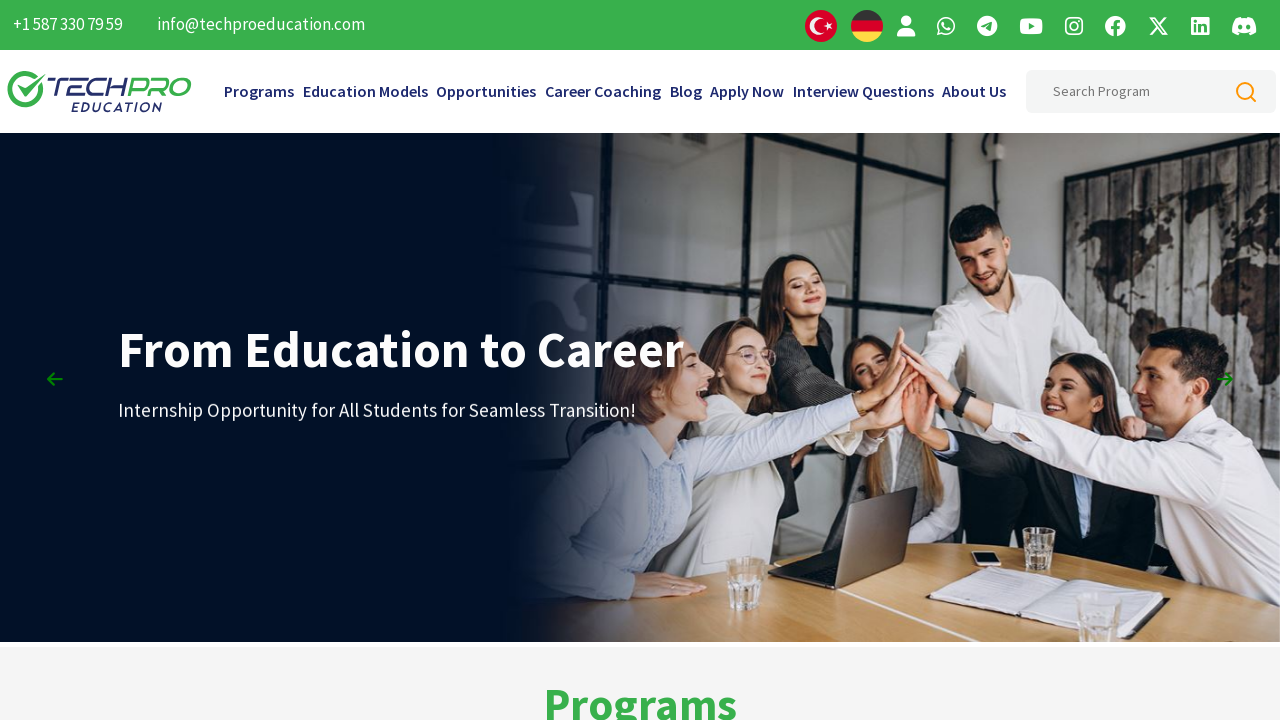

Retrieved current URL from page
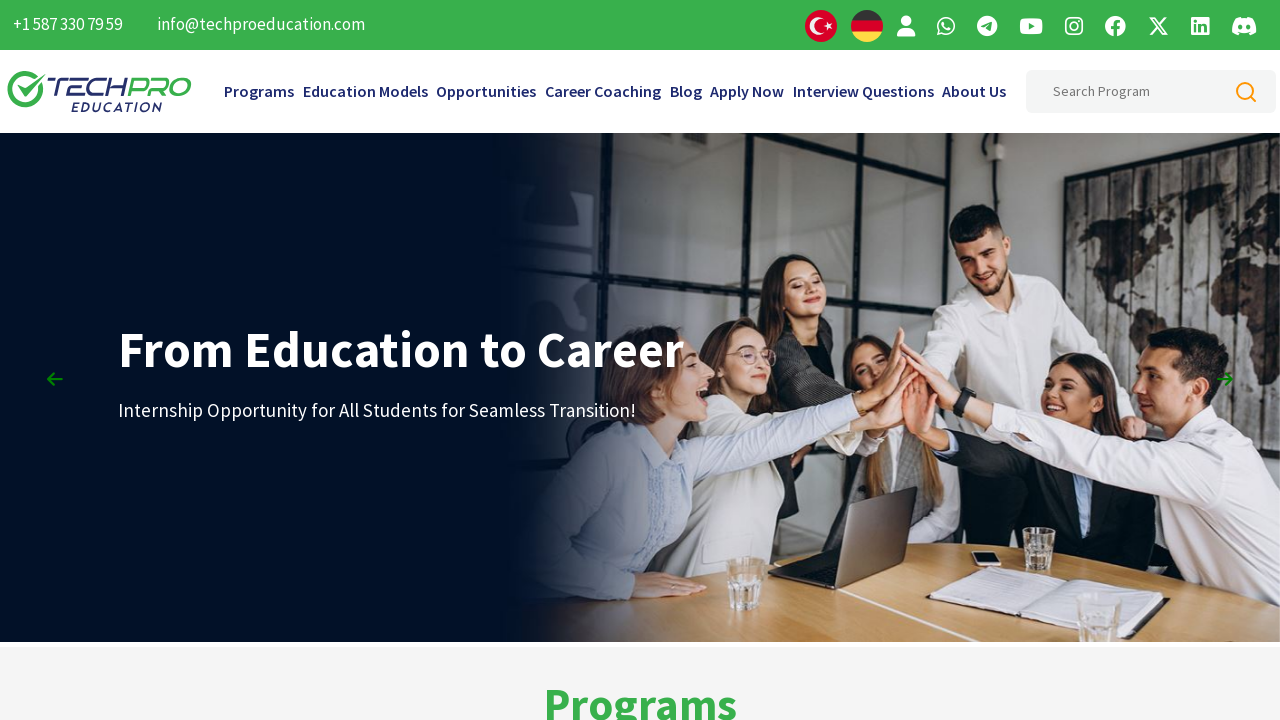

Verified current URL matches expected URL: https://www.techproeducation.com/
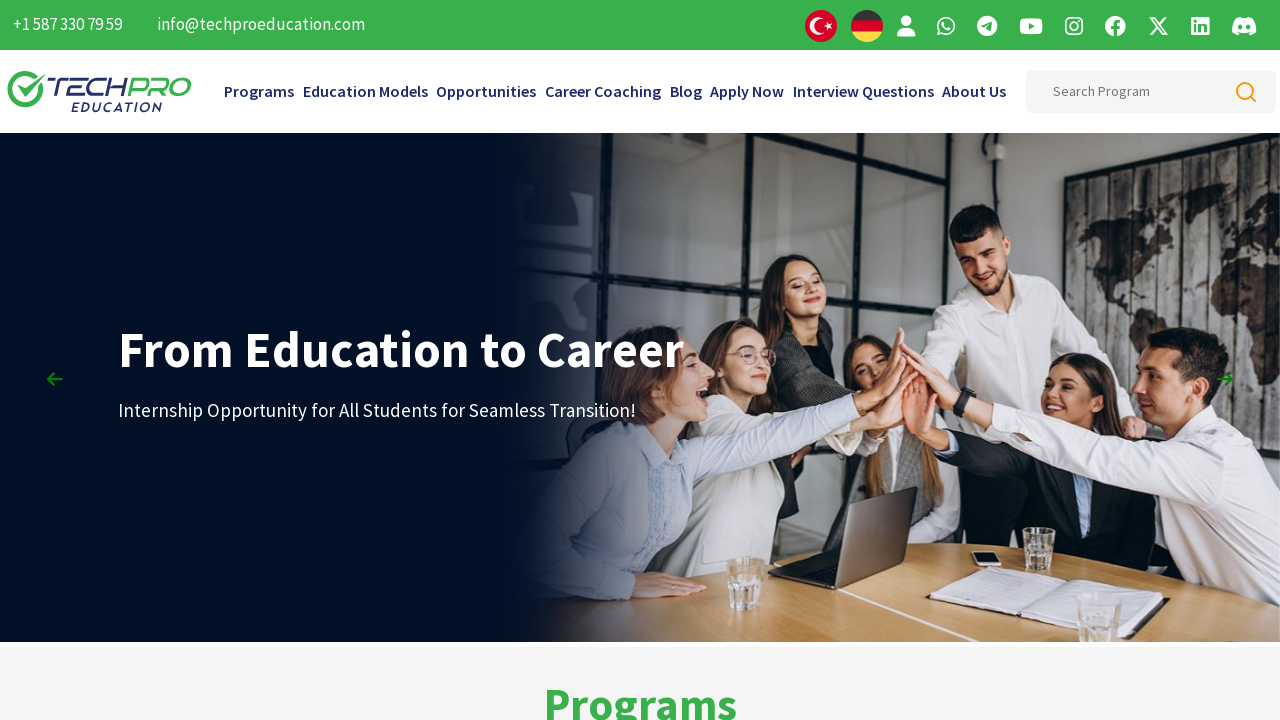

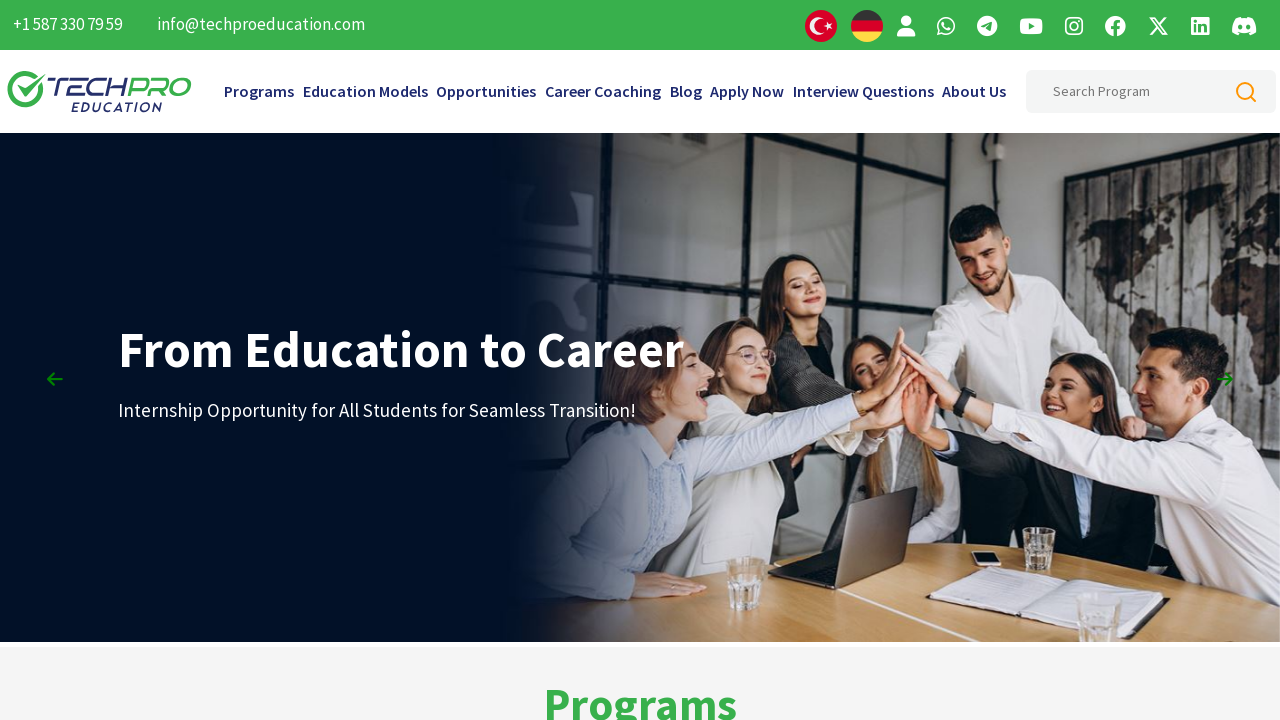